Tests drag and drop functionality on jQueryUI demo page by dragging an element to a new position within an iframe

Starting URL: https://jqueryui.com/droppable/

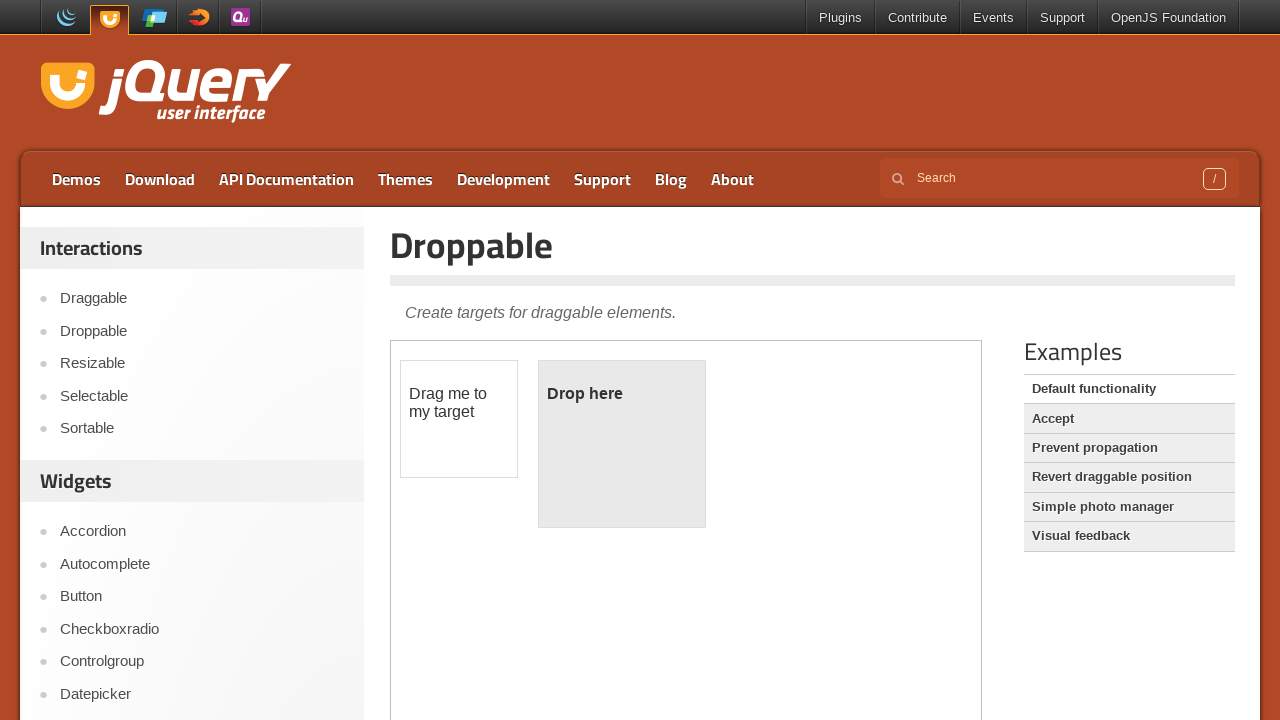

Located the demo iframe containing drag and drop elements
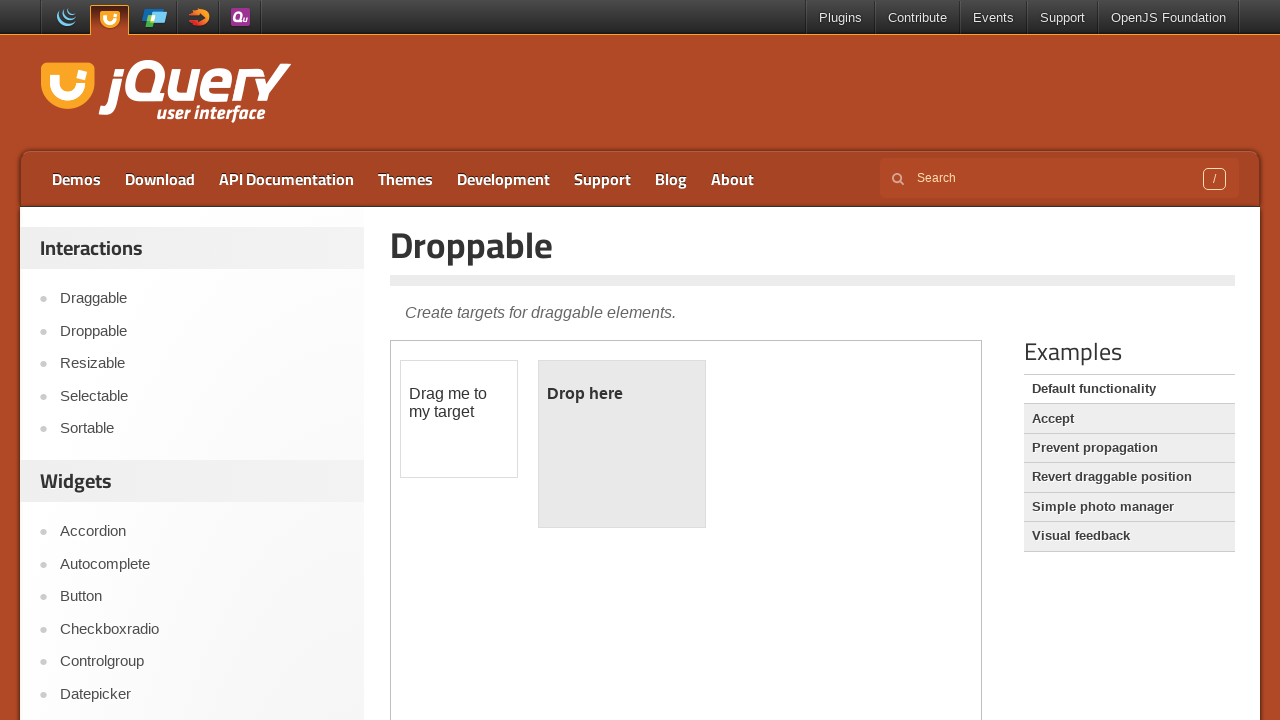

Located the draggable element with id 'draggable'
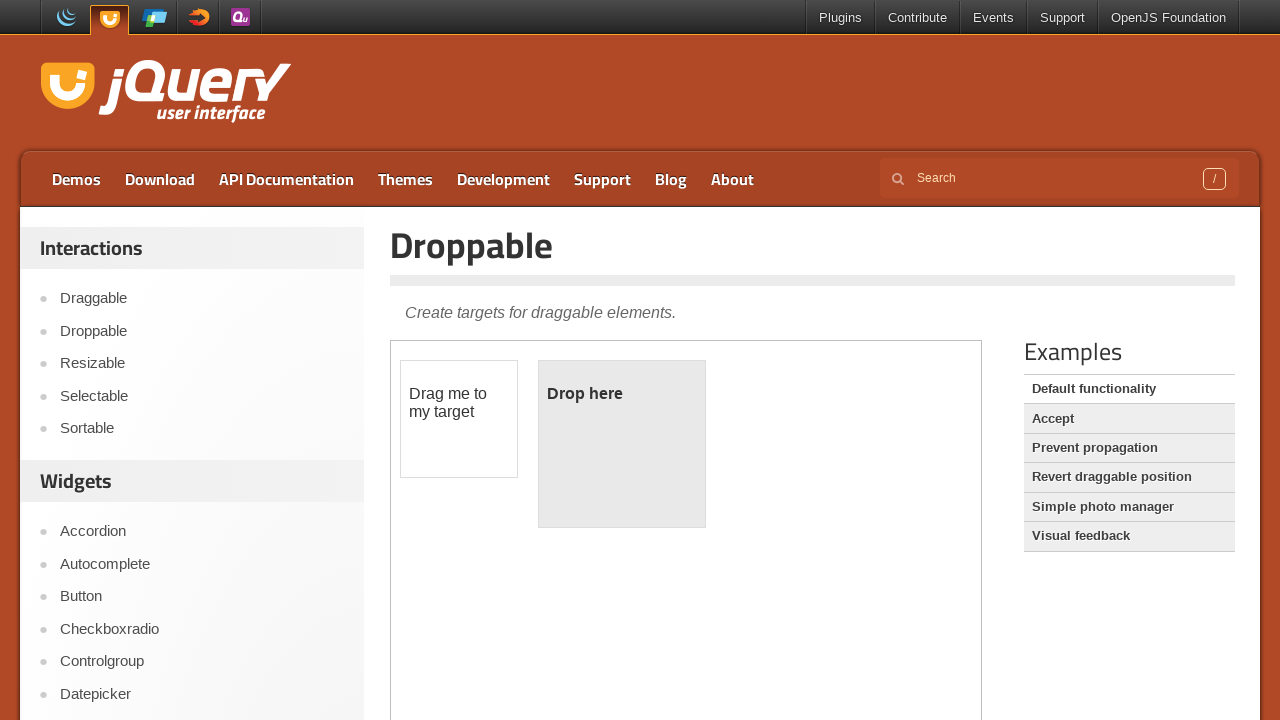

Dragged the draggable element to the droppable target element at (622, 444)
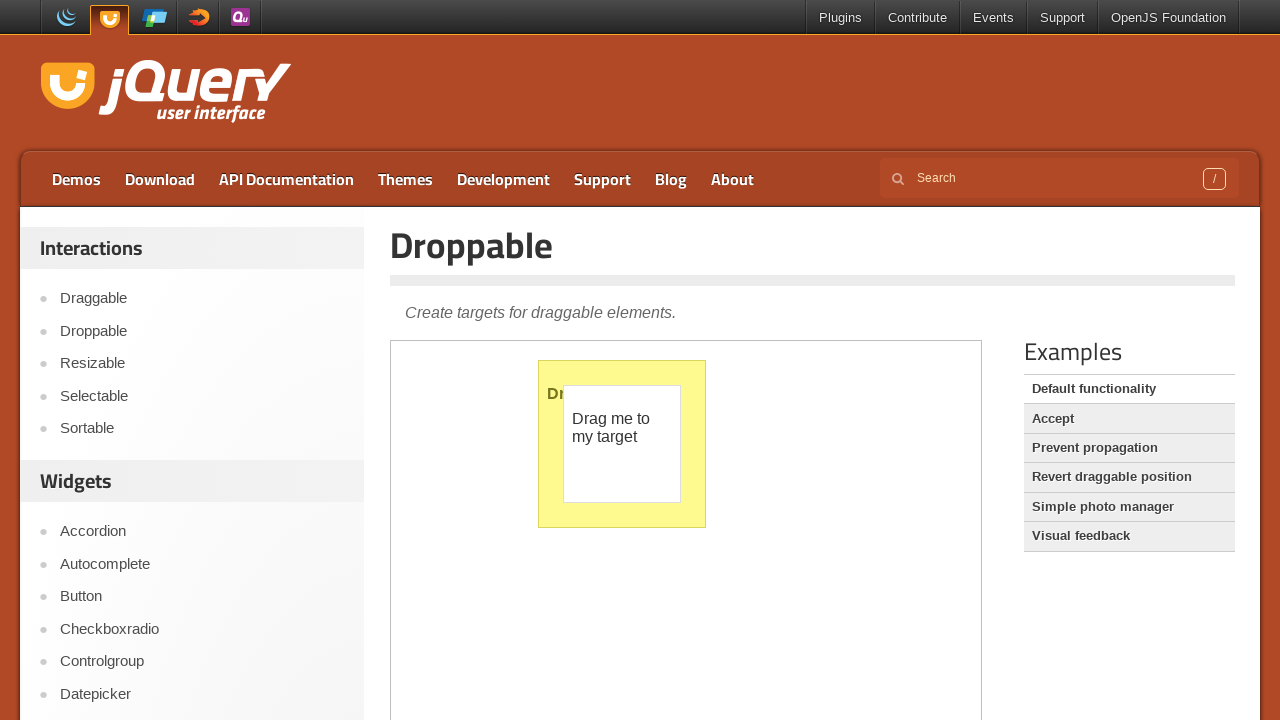

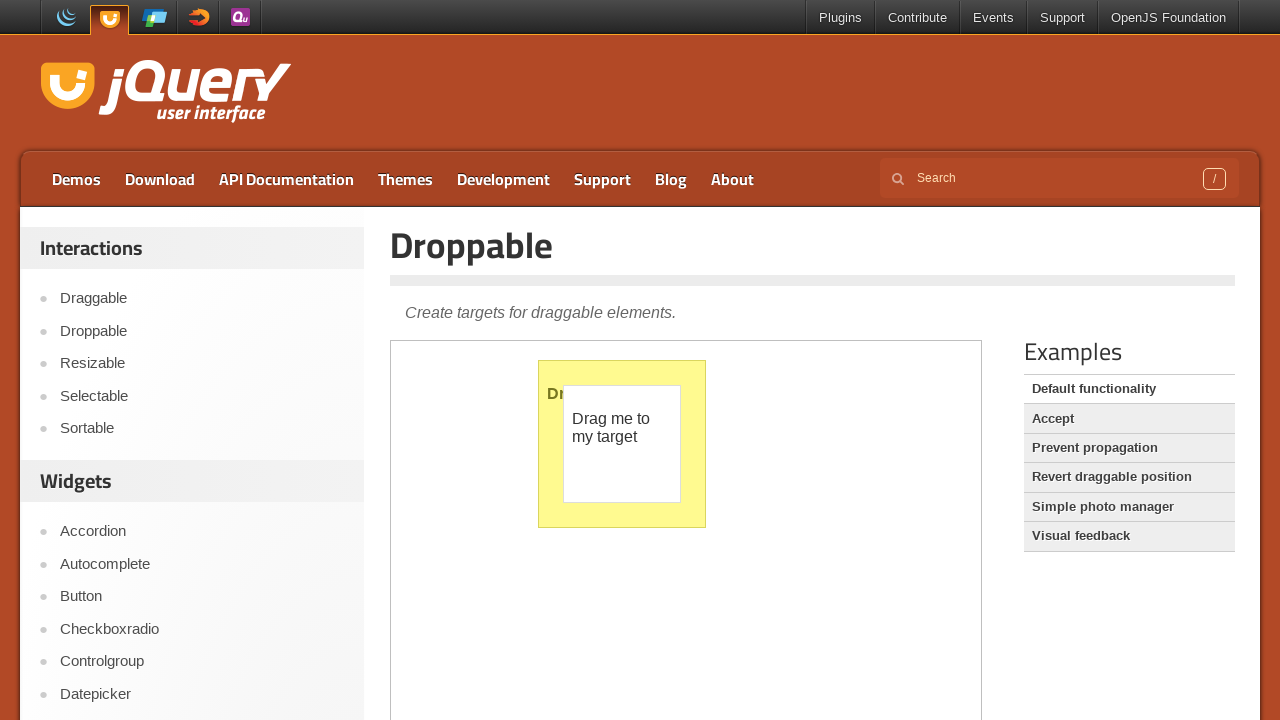